Navigates to dropdown page and verifies that all dropdown options are present with correct text

Starting URL: http://the-internet.herokuapp.com/

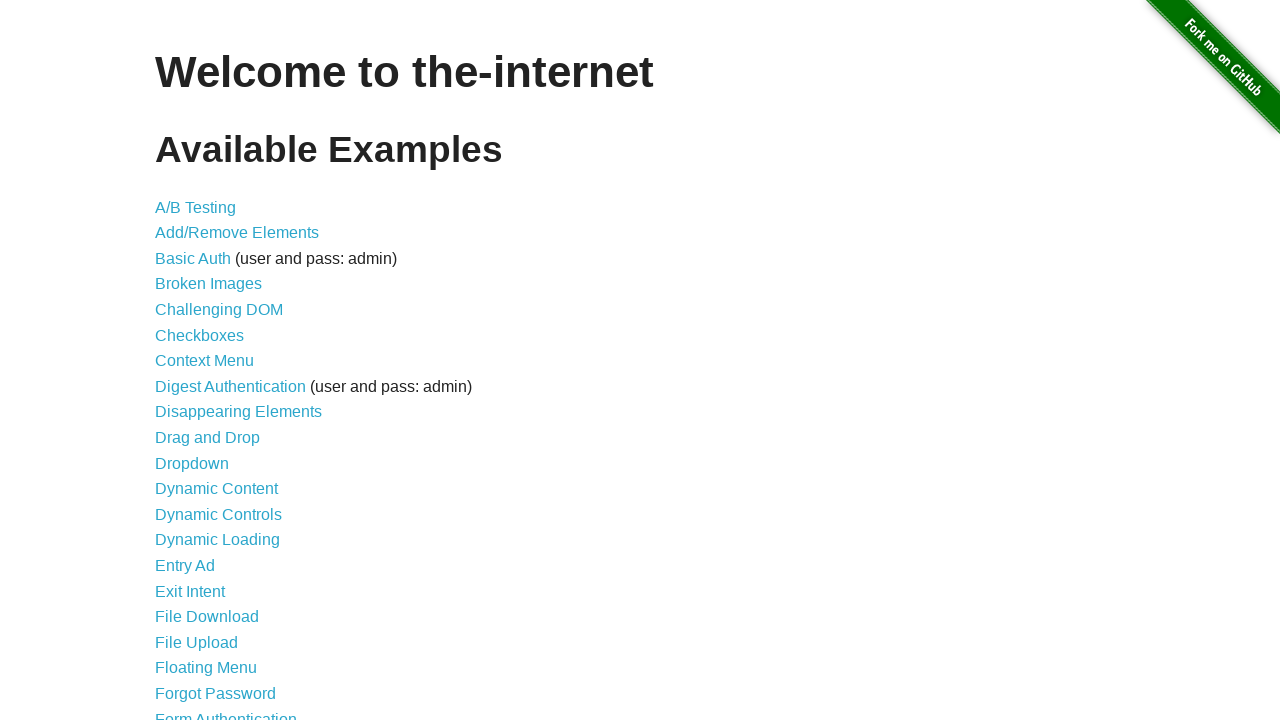

Clicked on Dropdown link to navigate to dropdown page at (192, 463) on a[href='/dropdown']
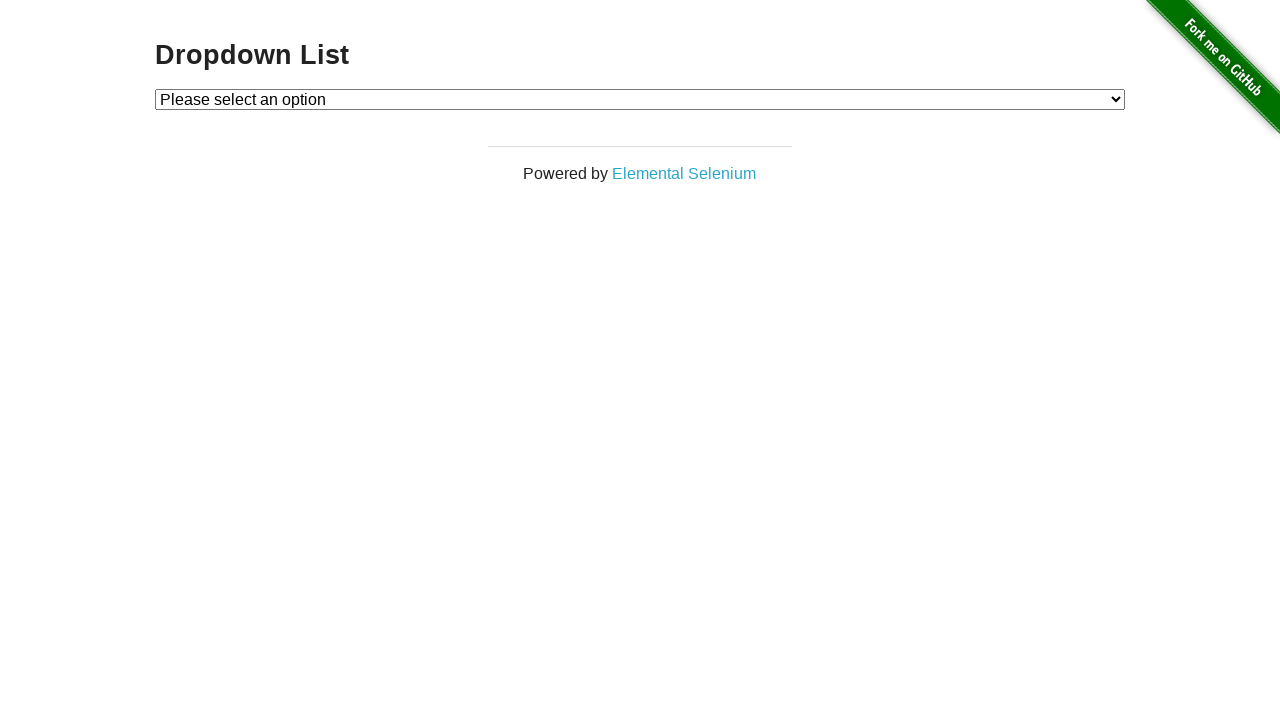

Dropdown element is now visible
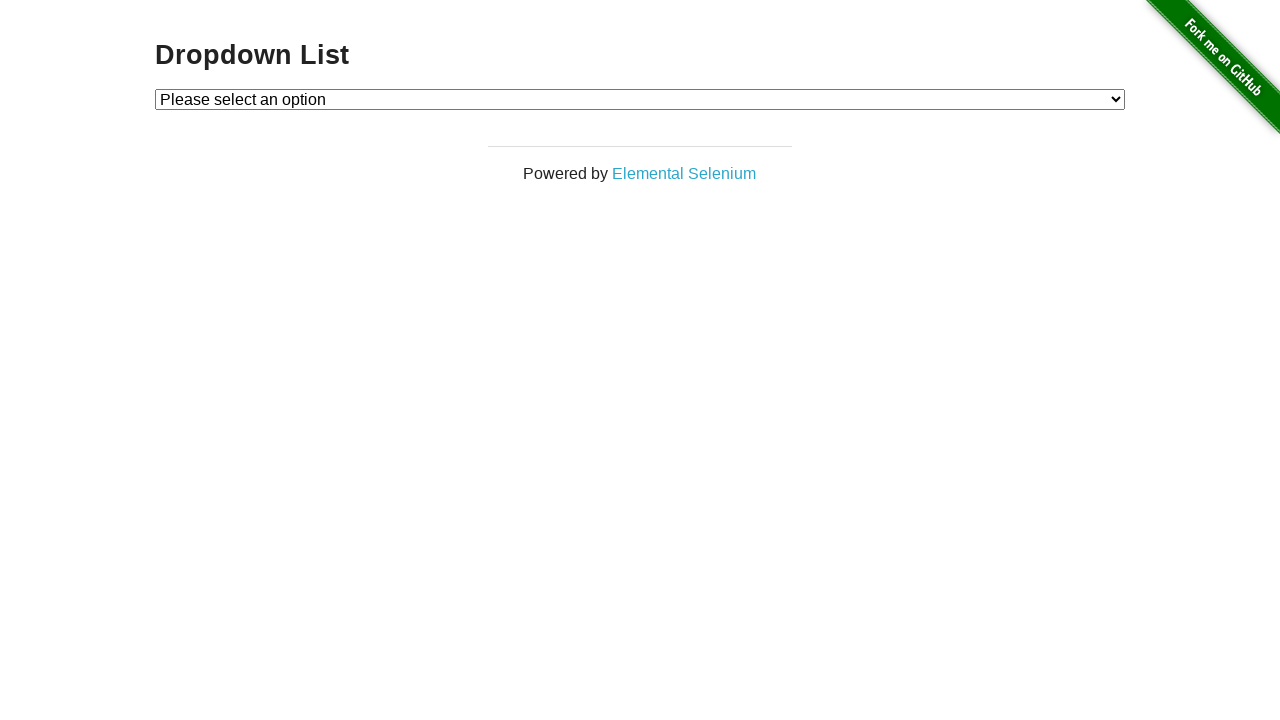

Retrieved dropdown element text content to verify all options are present
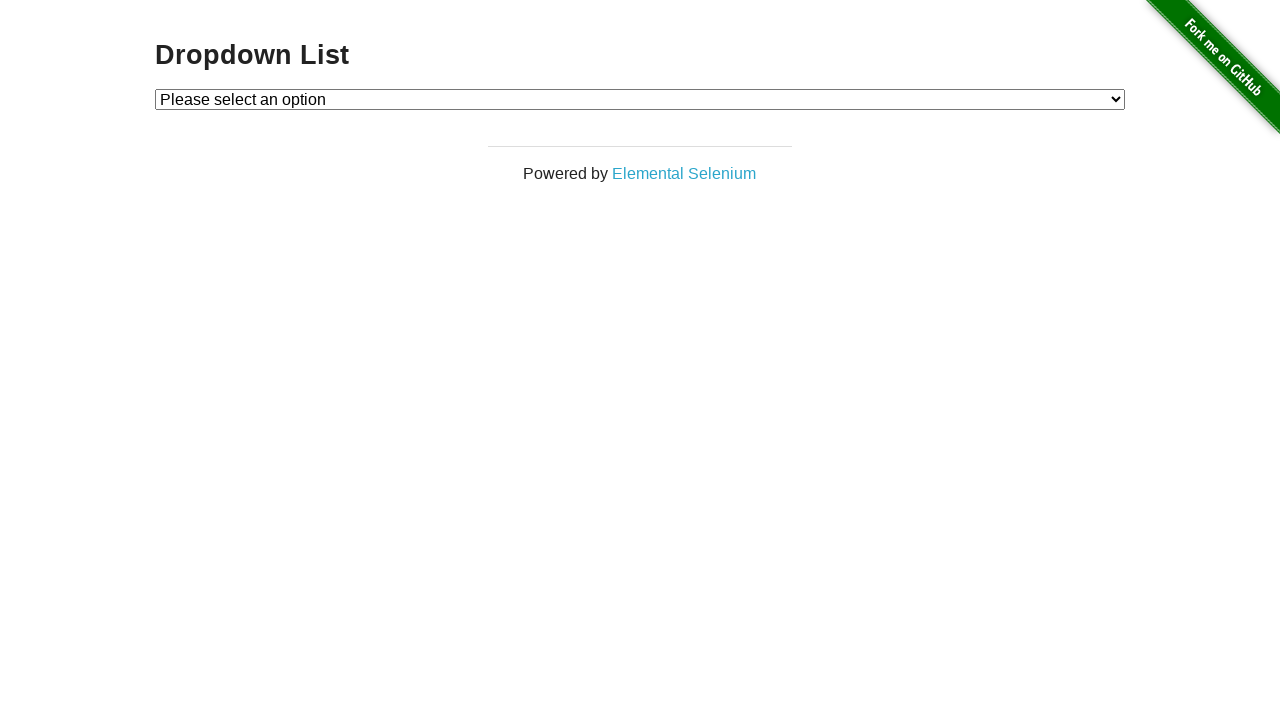

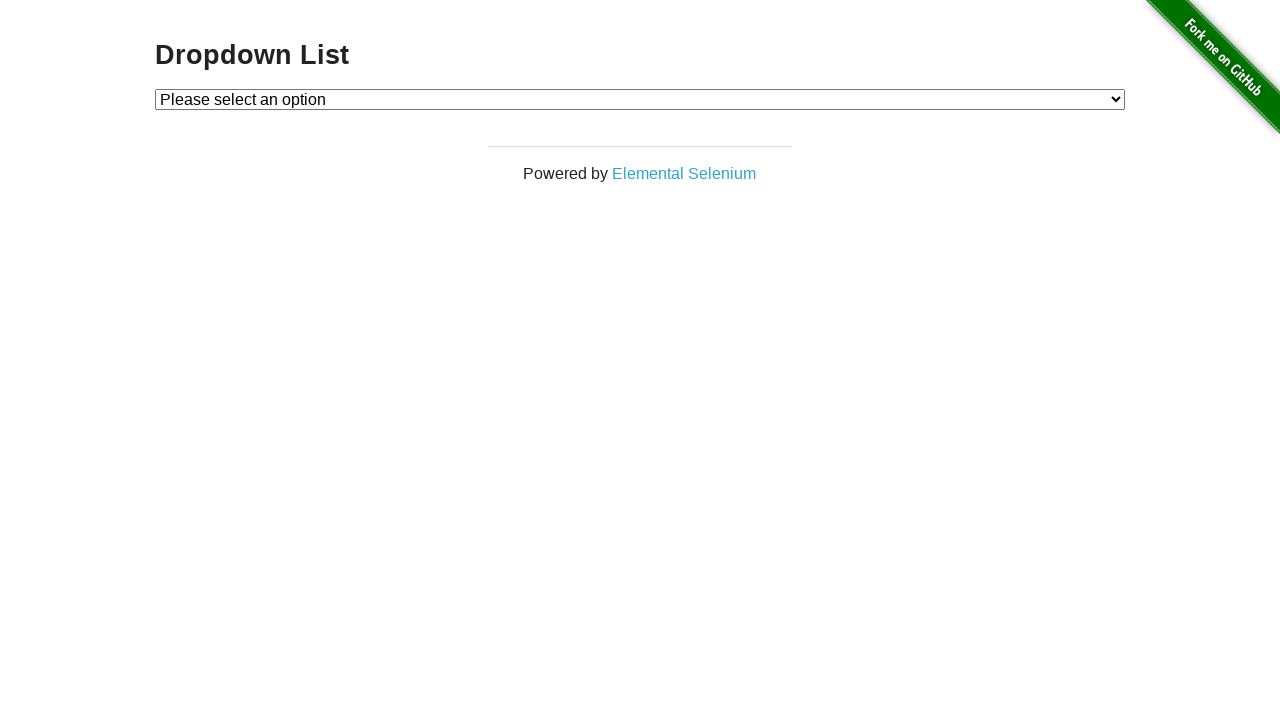